Tests JavaScript alert handling by clicking a button that triggers an alert and then accepting the alert dialog

Starting URL: https://demoqa.com/alerts

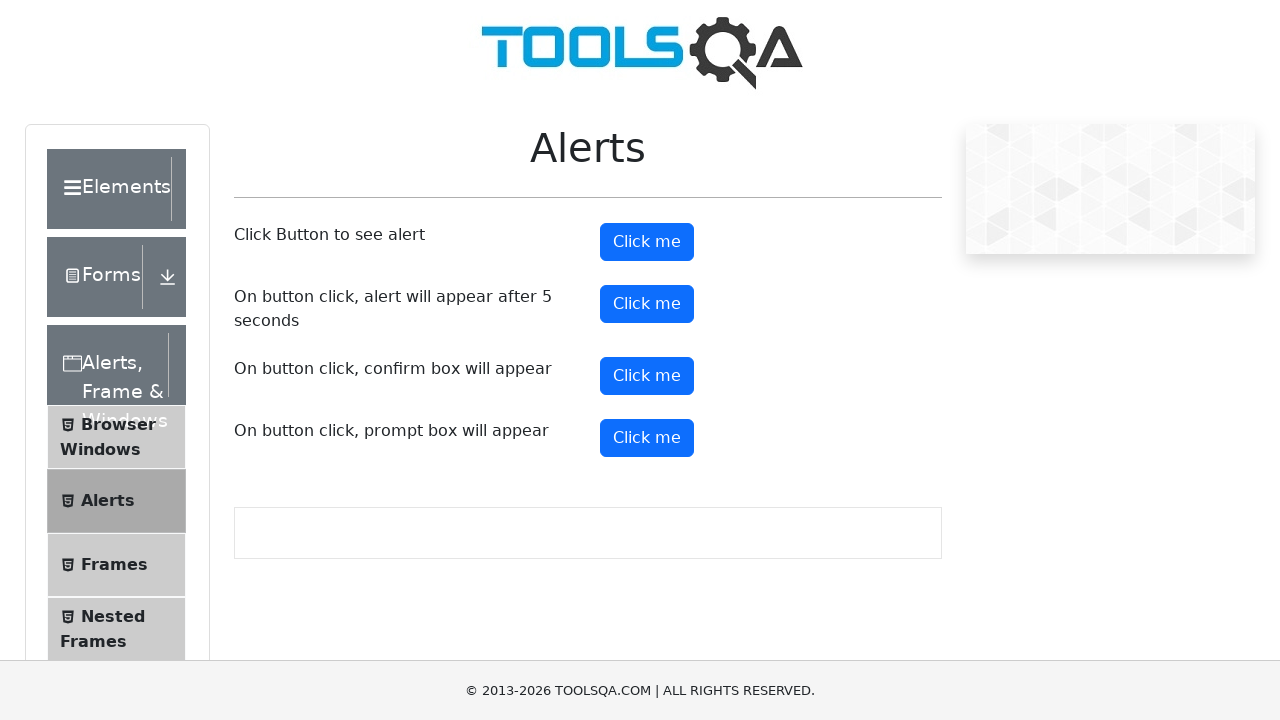

Set up dialog handler to accept alerts
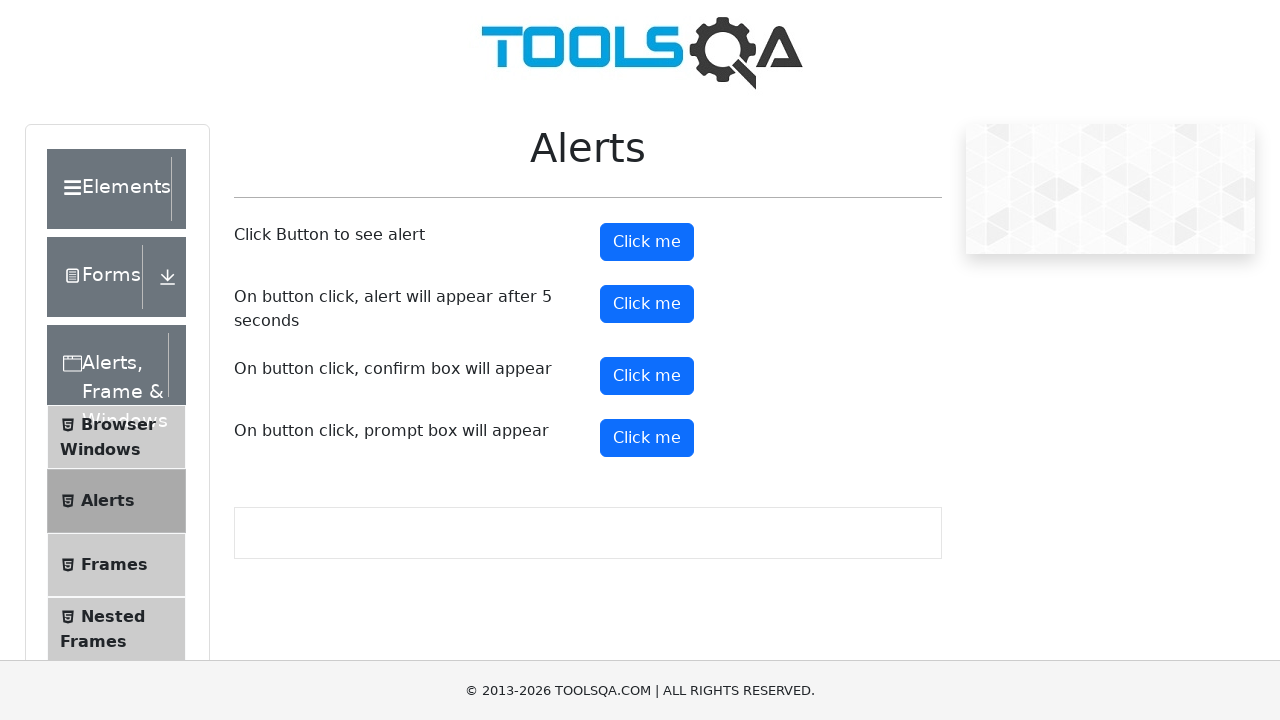

Clicked button to trigger JavaScript alert at (647, 242) on #alertButton
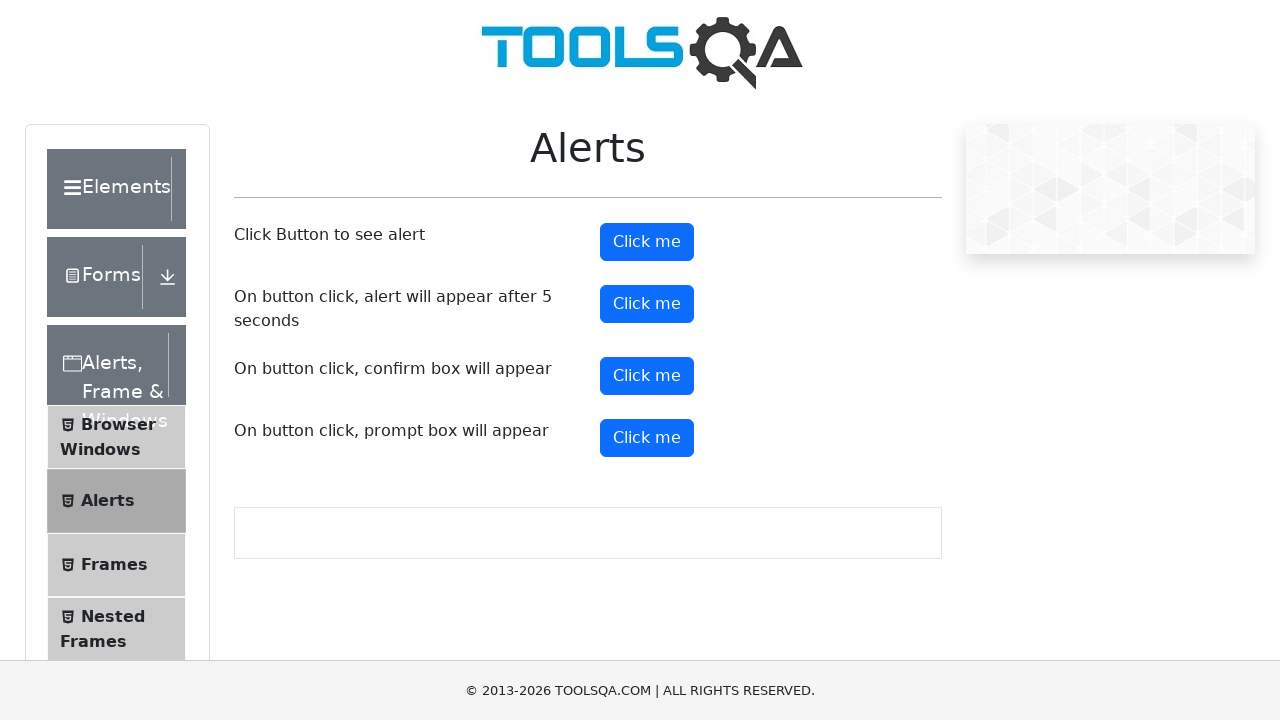

Alert dialog was accepted and processed
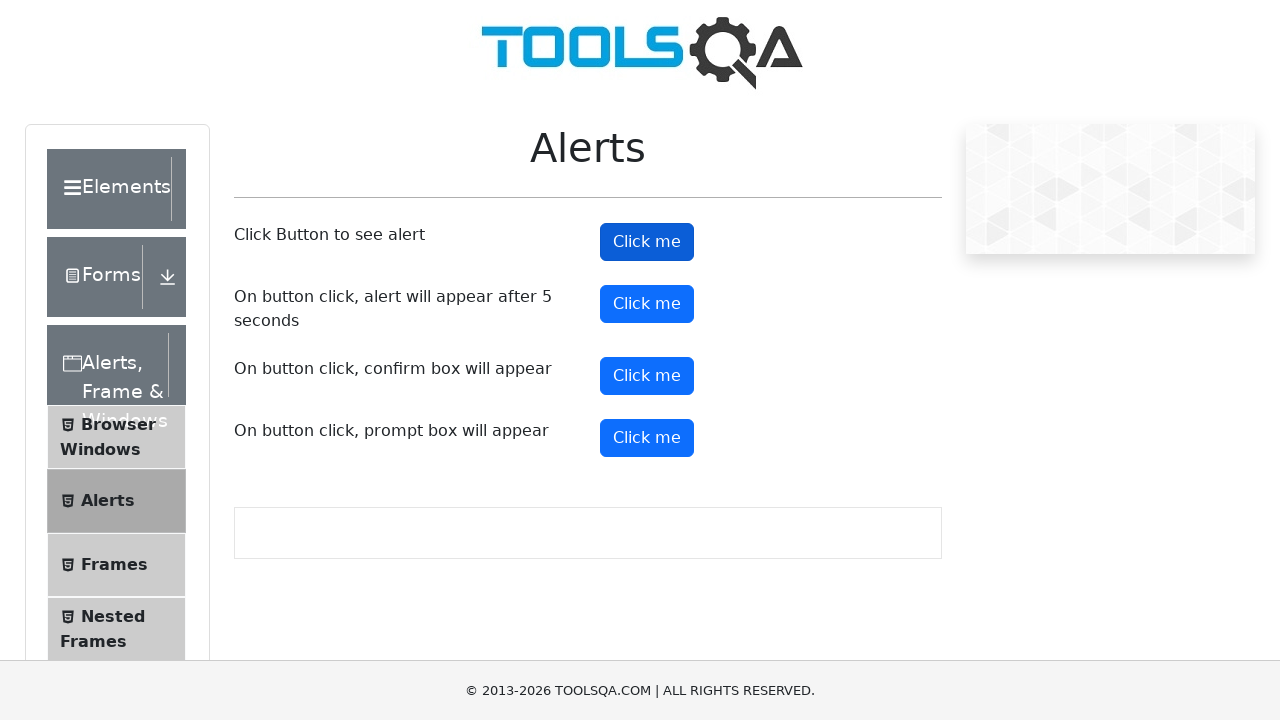

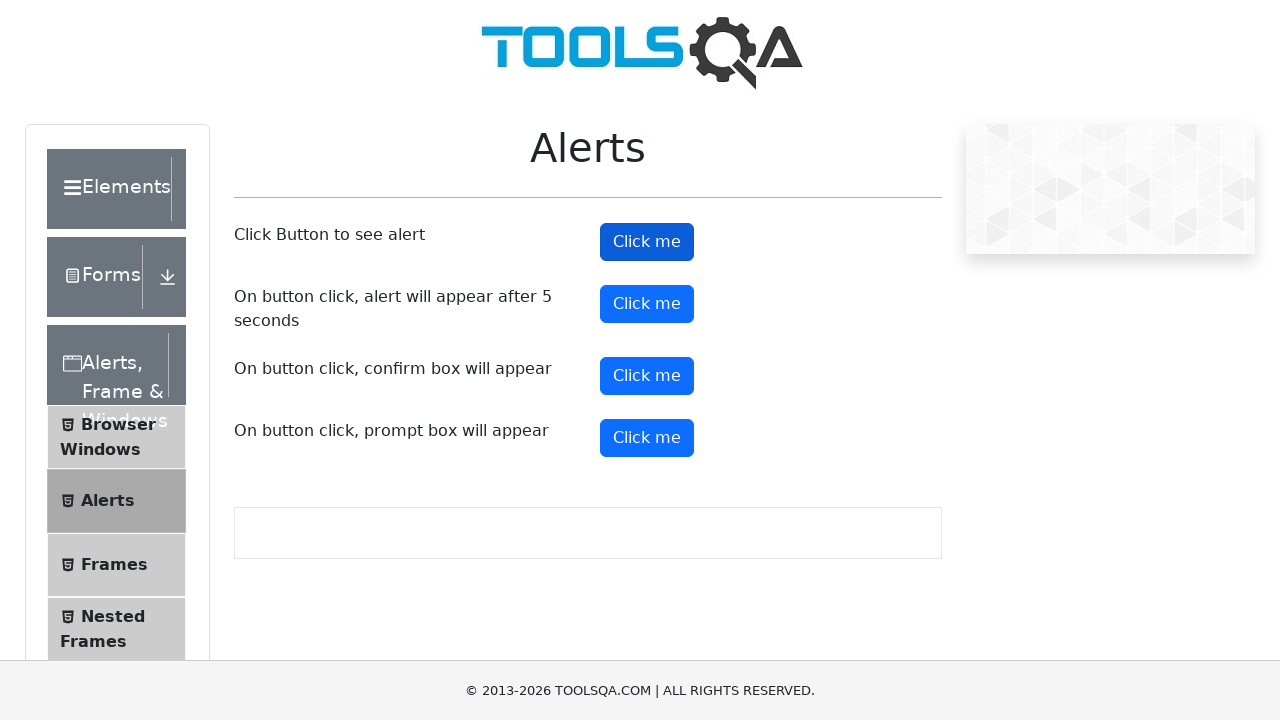